Tests the Add/Remove Elements functionality by clicking the "Add Element" button 5 times to dynamically add elements to the page

Starting URL: https://the-internet.herokuapp.com/add_remove_elements/

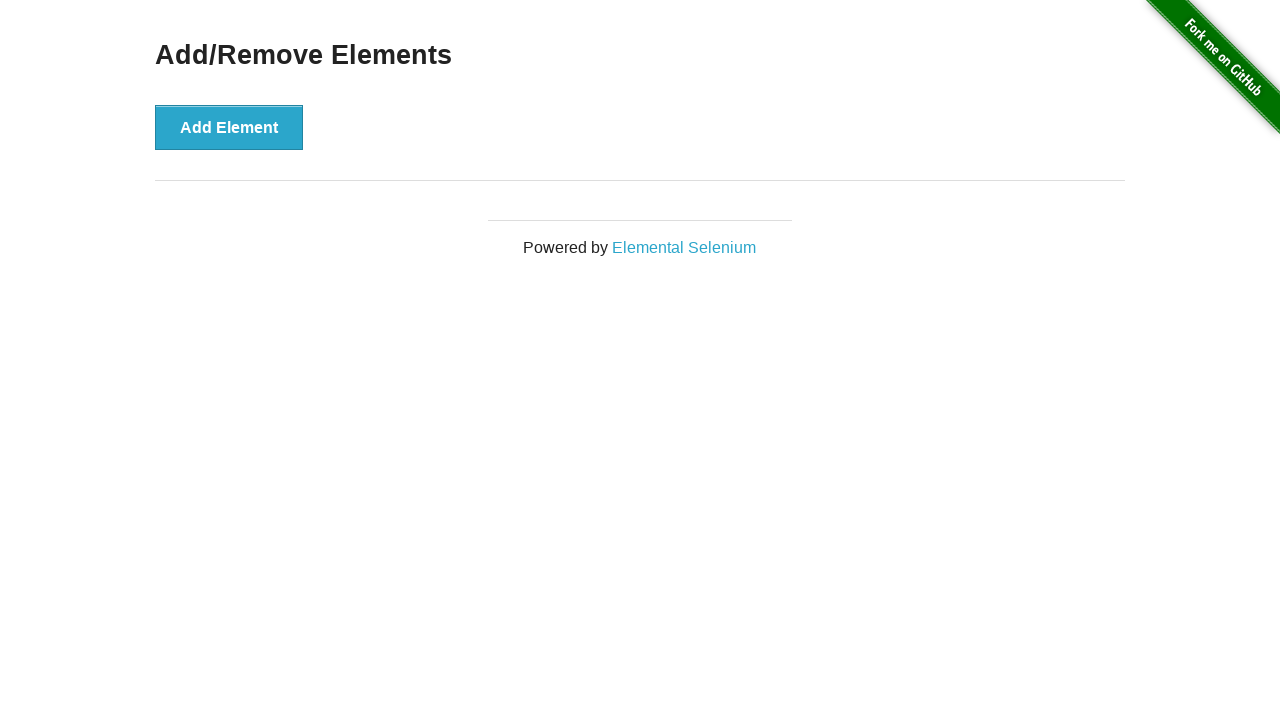

Clicked 'Add Element' button to dynamically add an element at (229, 127) on xpath=//button[contains(text(), 'Add Element')]
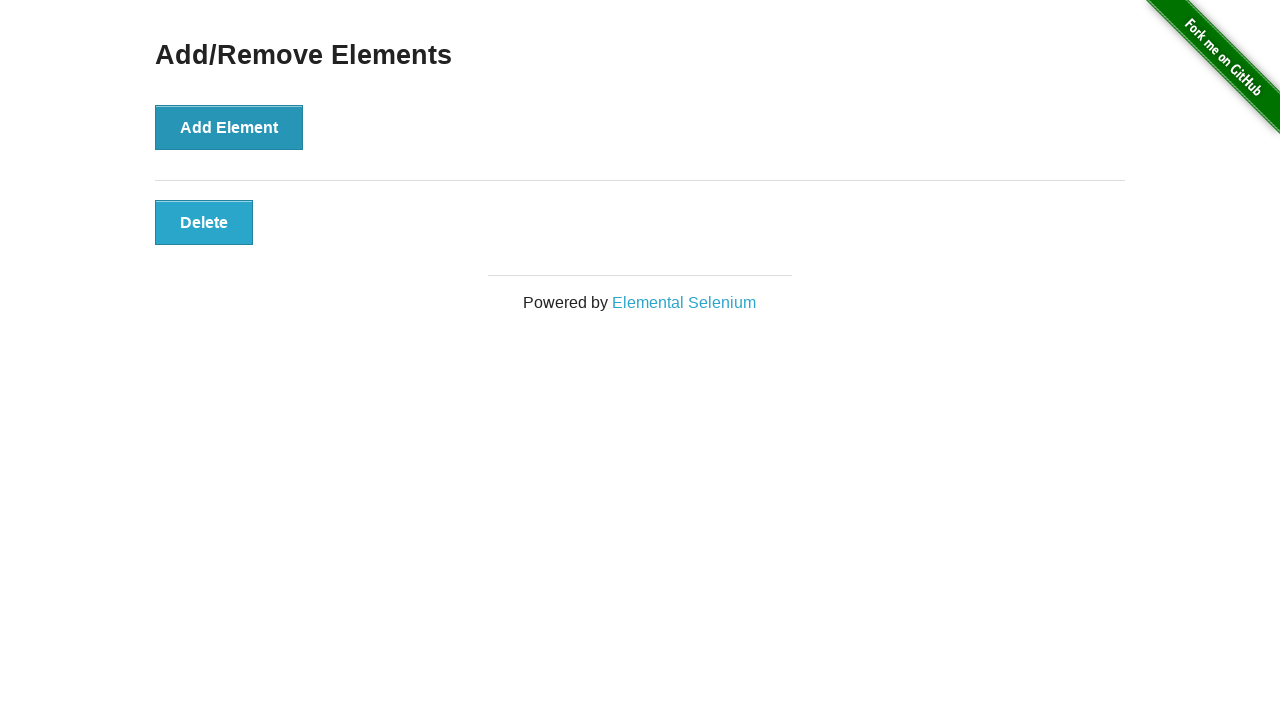

Clicked 'Add Element' button to dynamically add an element at (229, 127) on xpath=//button[contains(text(), 'Add Element')]
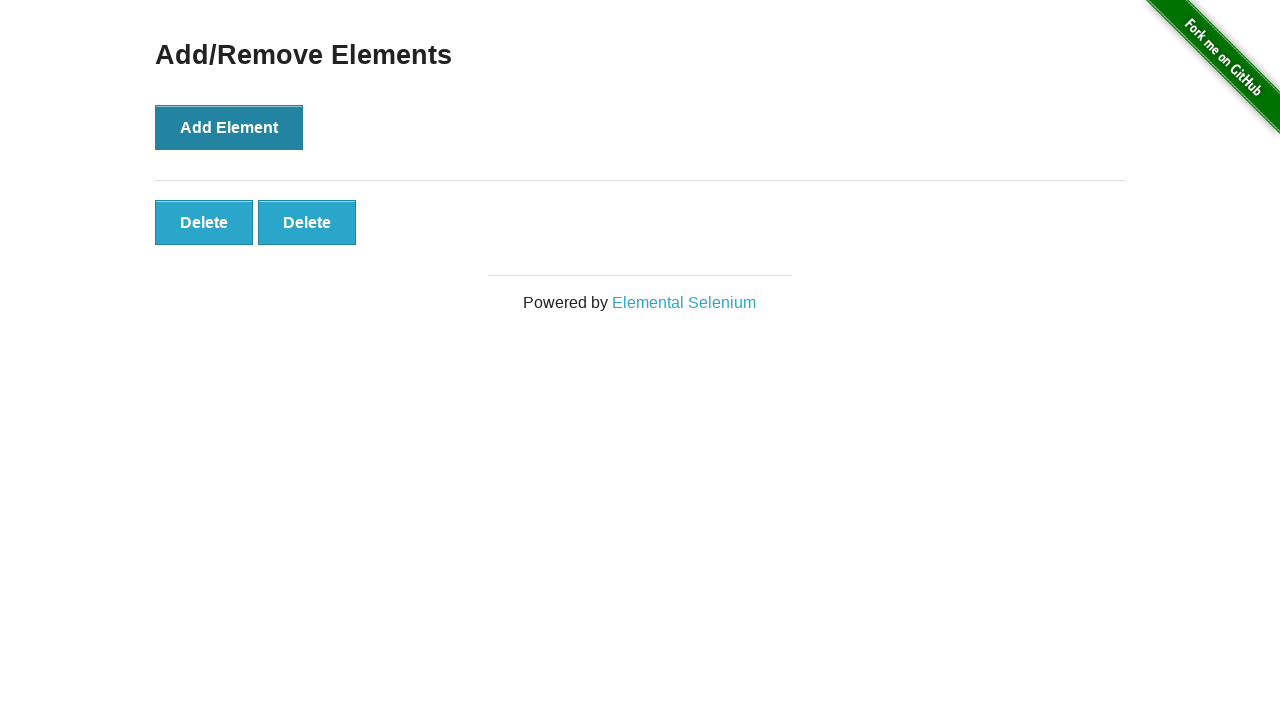

Clicked 'Add Element' button to dynamically add an element at (229, 127) on xpath=//button[contains(text(), 'Add Element')]
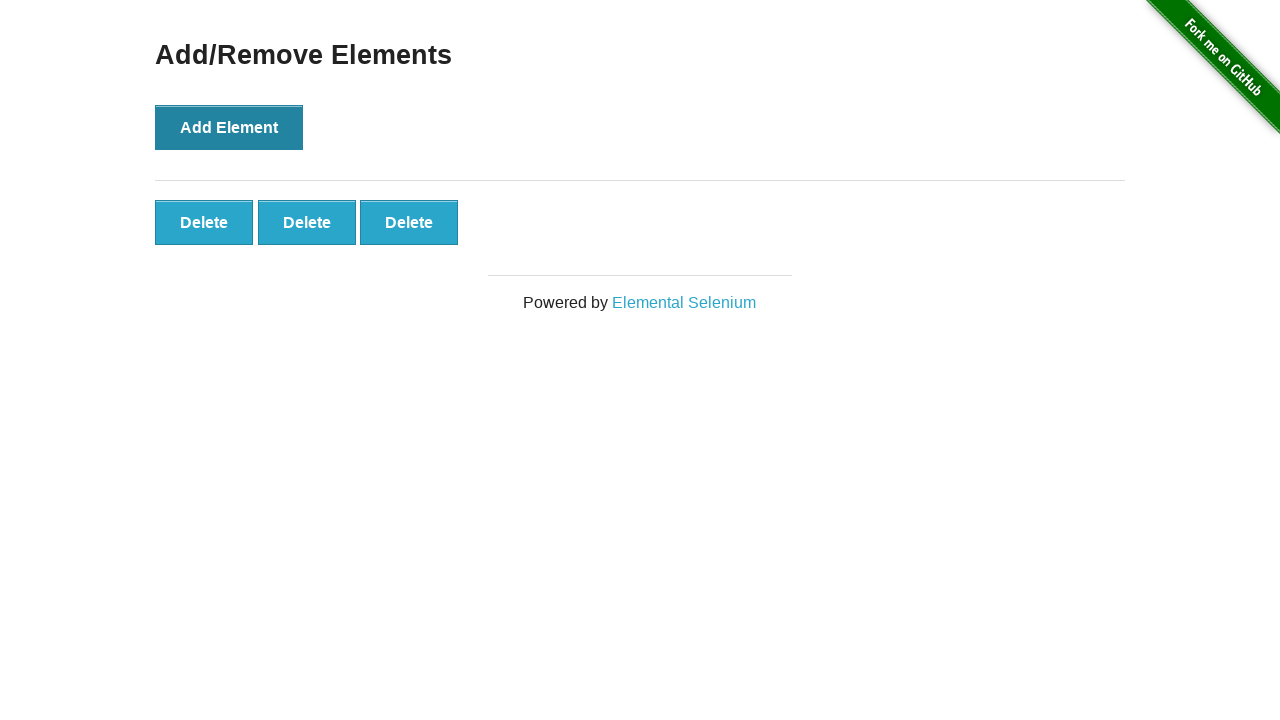

Clicked 'Add Element' button to dynamically add an element at (229, 127) on xpath=//button[contains(text(), 'Add Element')]
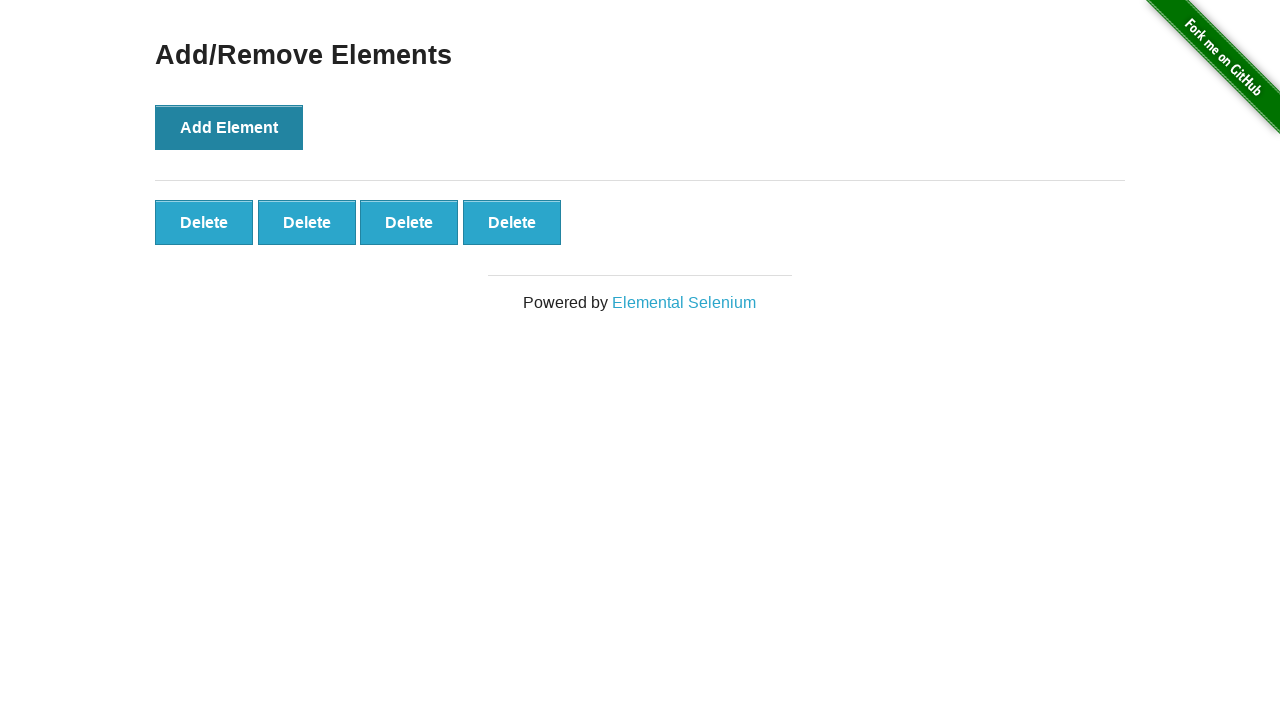

Clicked 'Add Element' button to dynamically add an element at (229, 127) on xpath=//button[contains(text(), 'Add Element')]
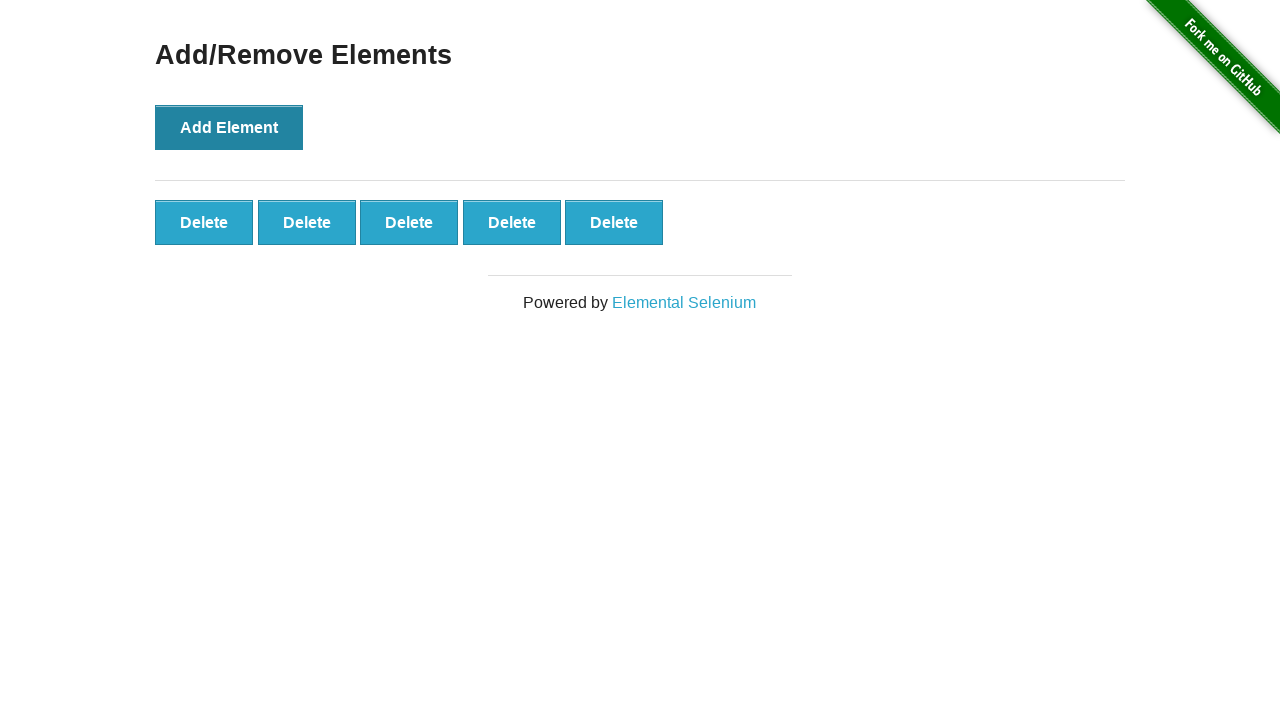

Waited for dynamically added elements to be visible
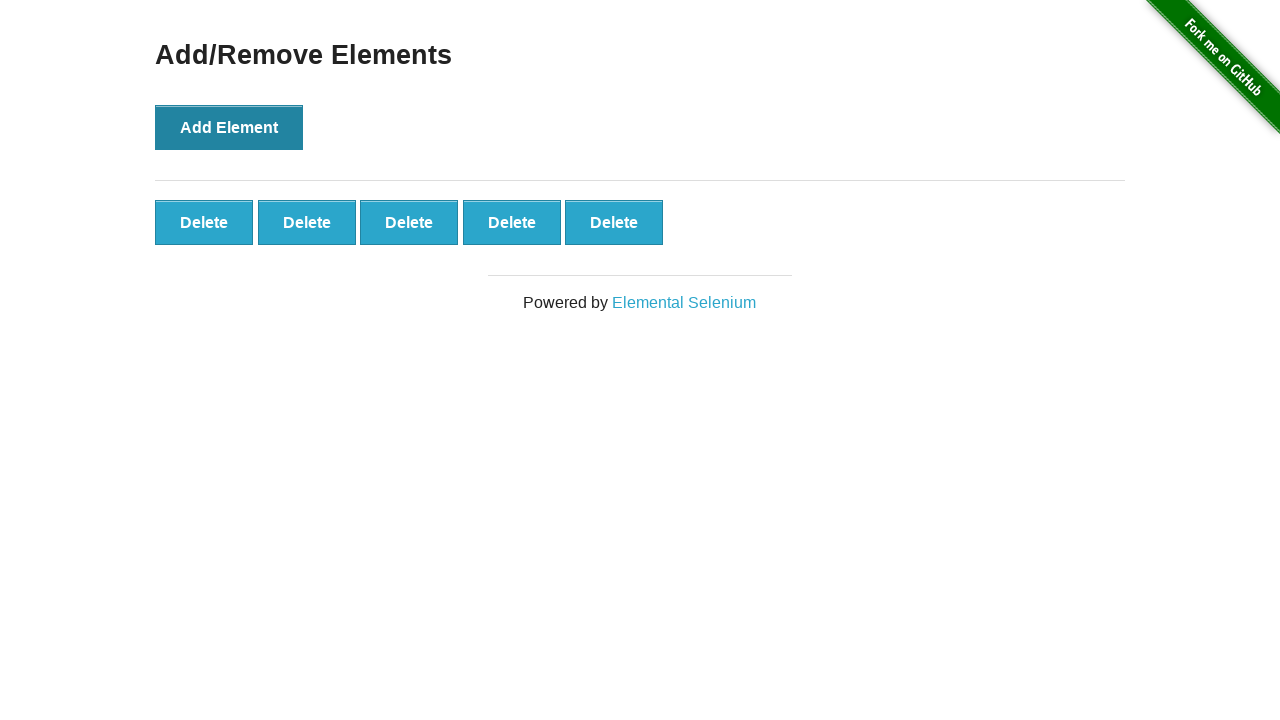

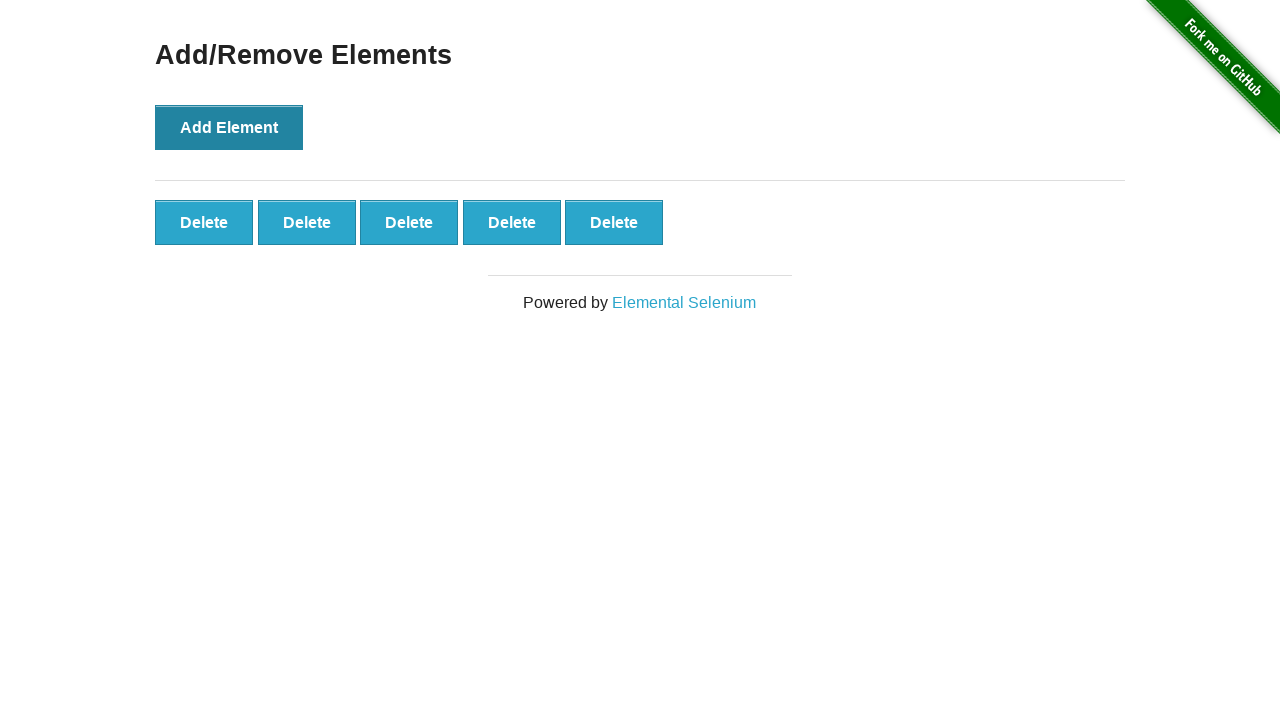